Tests button text update functionality by entering new text in an input field and clicking a button to update its label

Starting URL: http://uitestingplayground.com/textinput

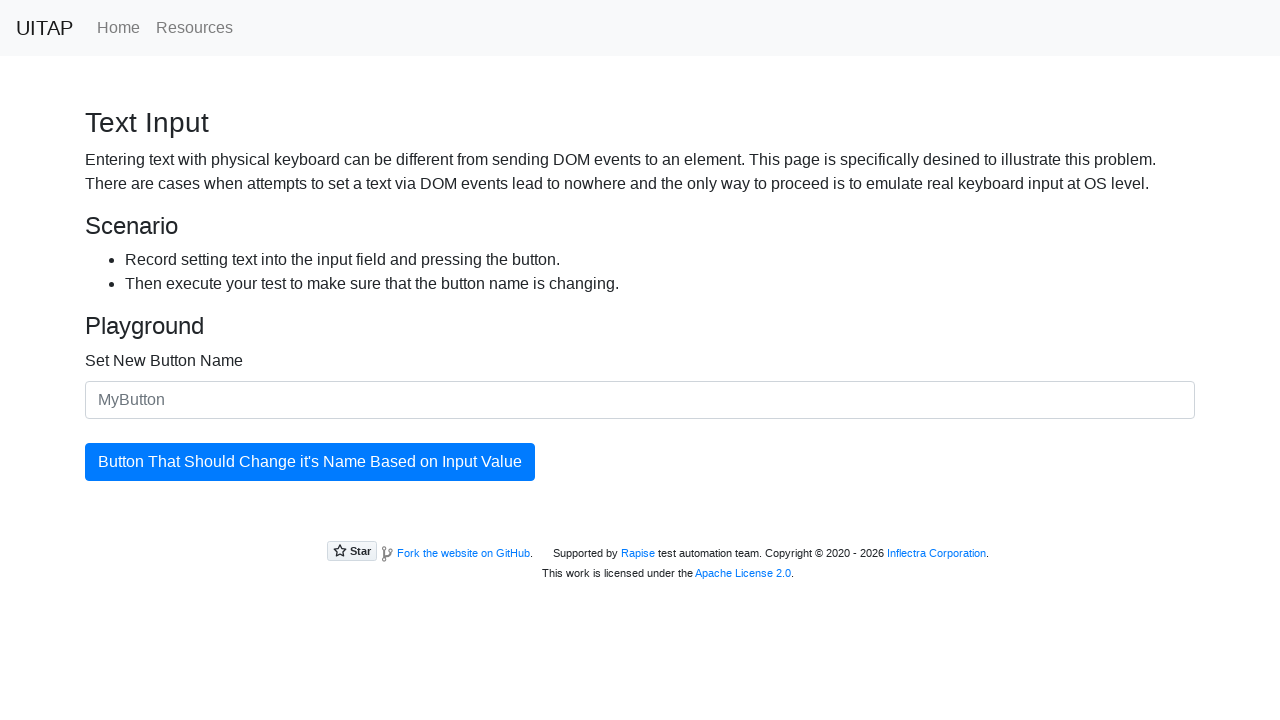

Entered 'SkyPro' in the input field for new button text on input#newButtonName
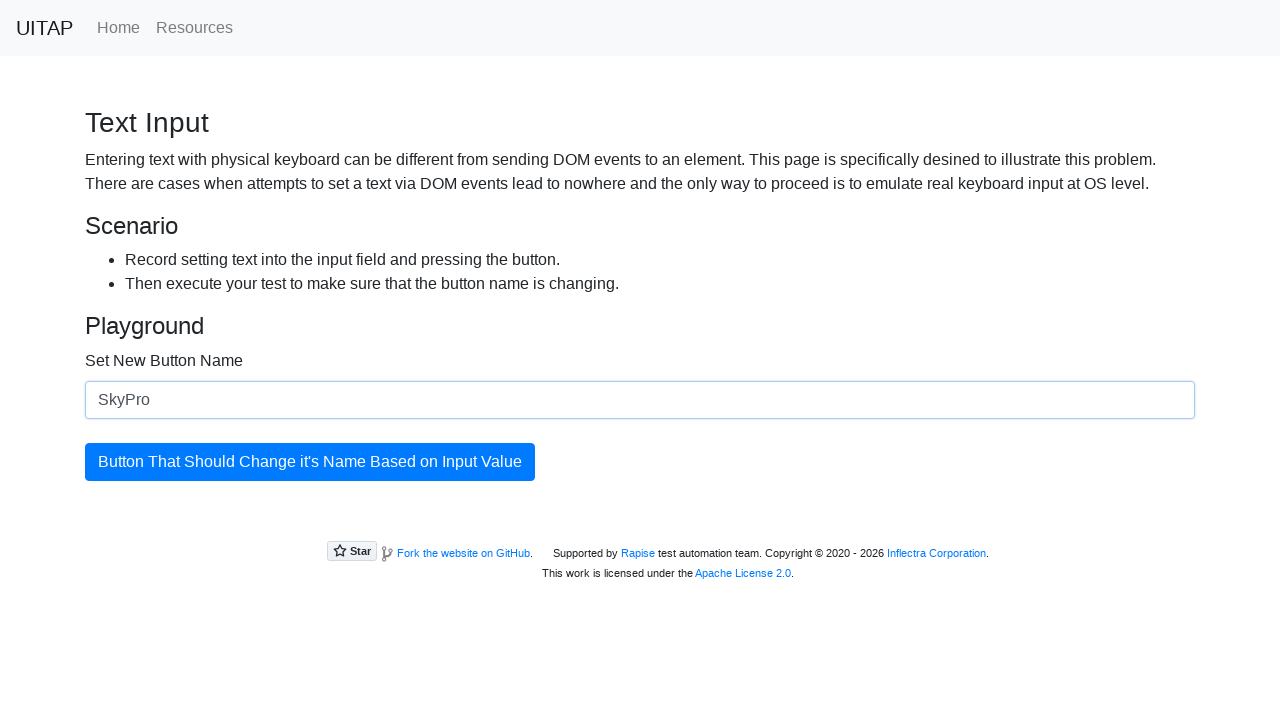

Clicked the button to update its text at (310, 462) on button#updatingButton
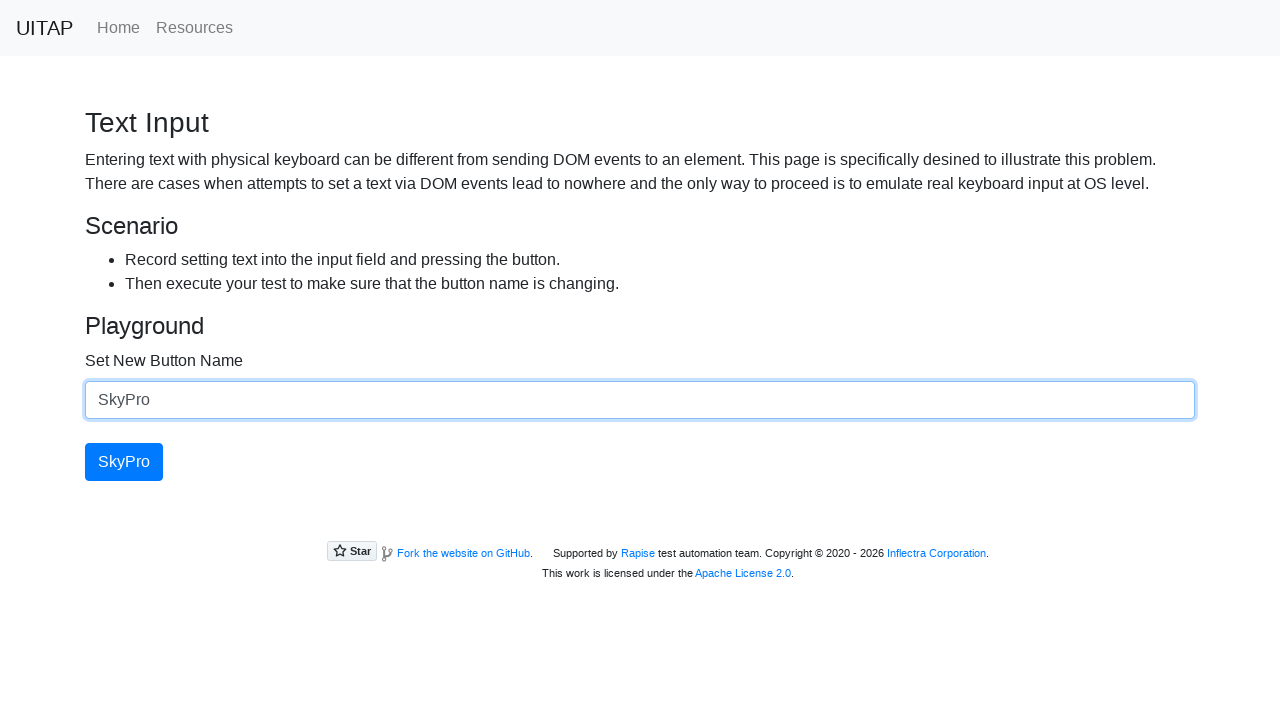

Button text updated to 'SkyPro'
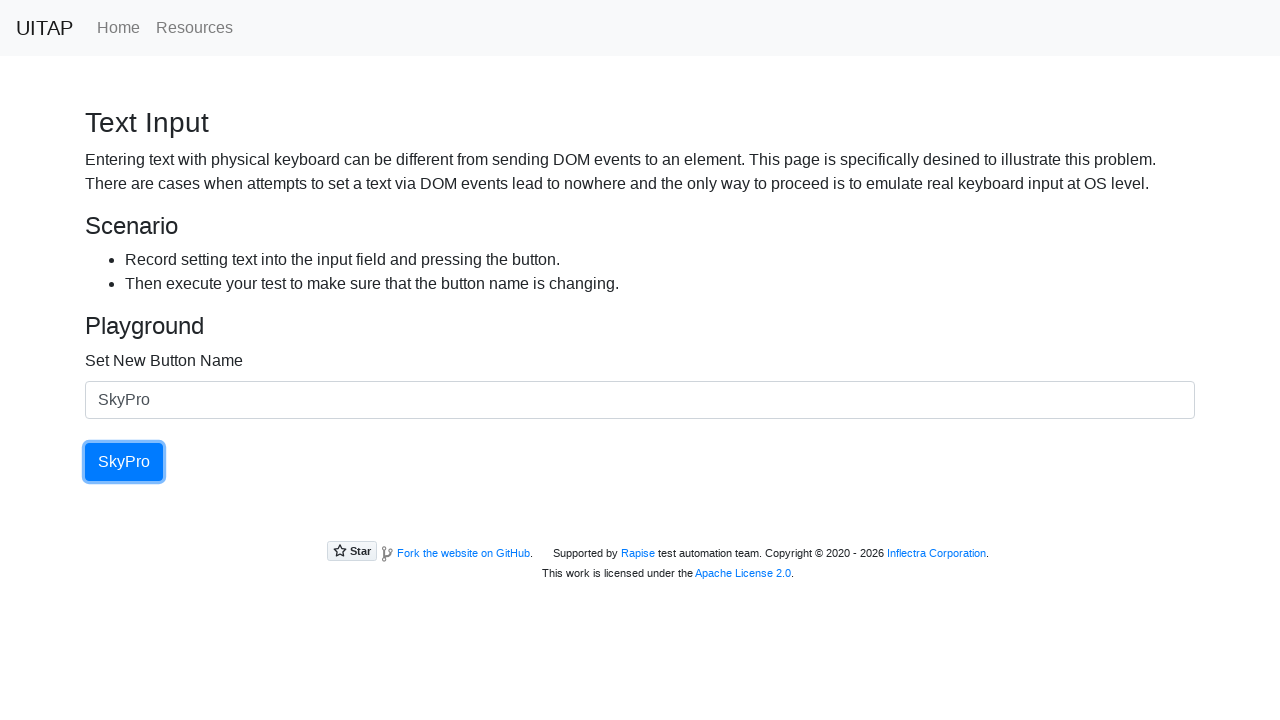

Verified button text is 'SkyPro'
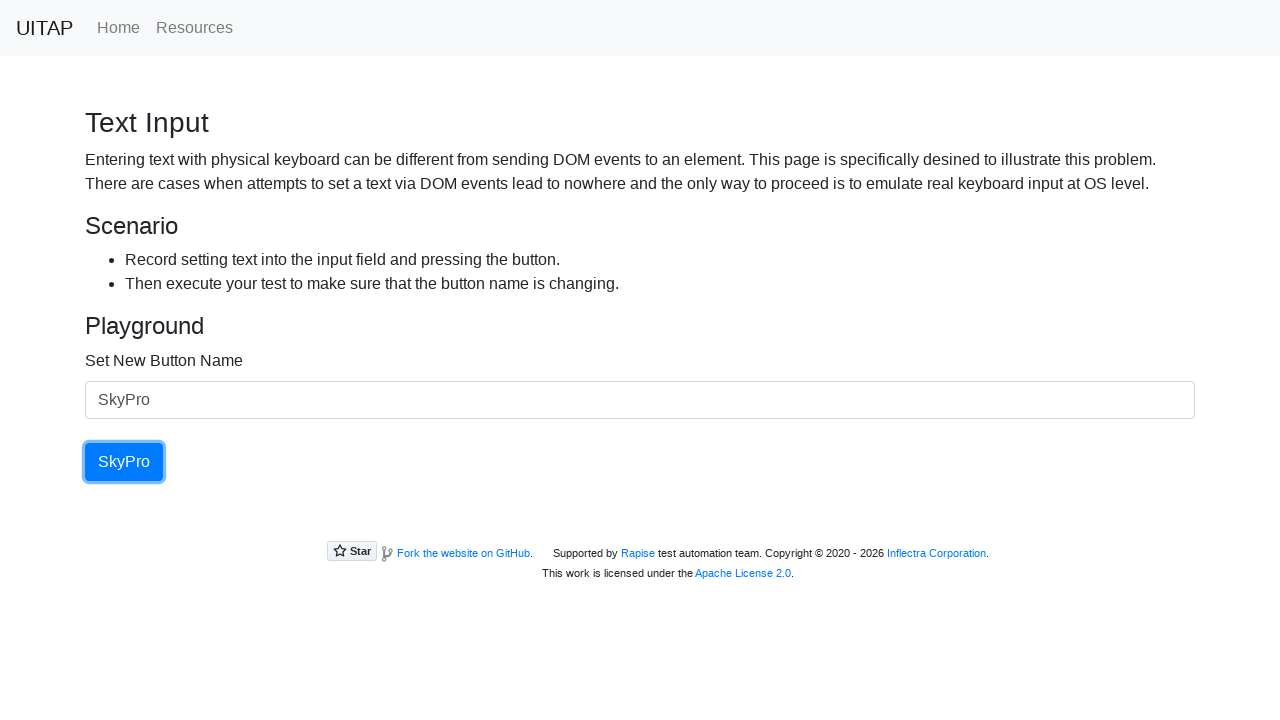

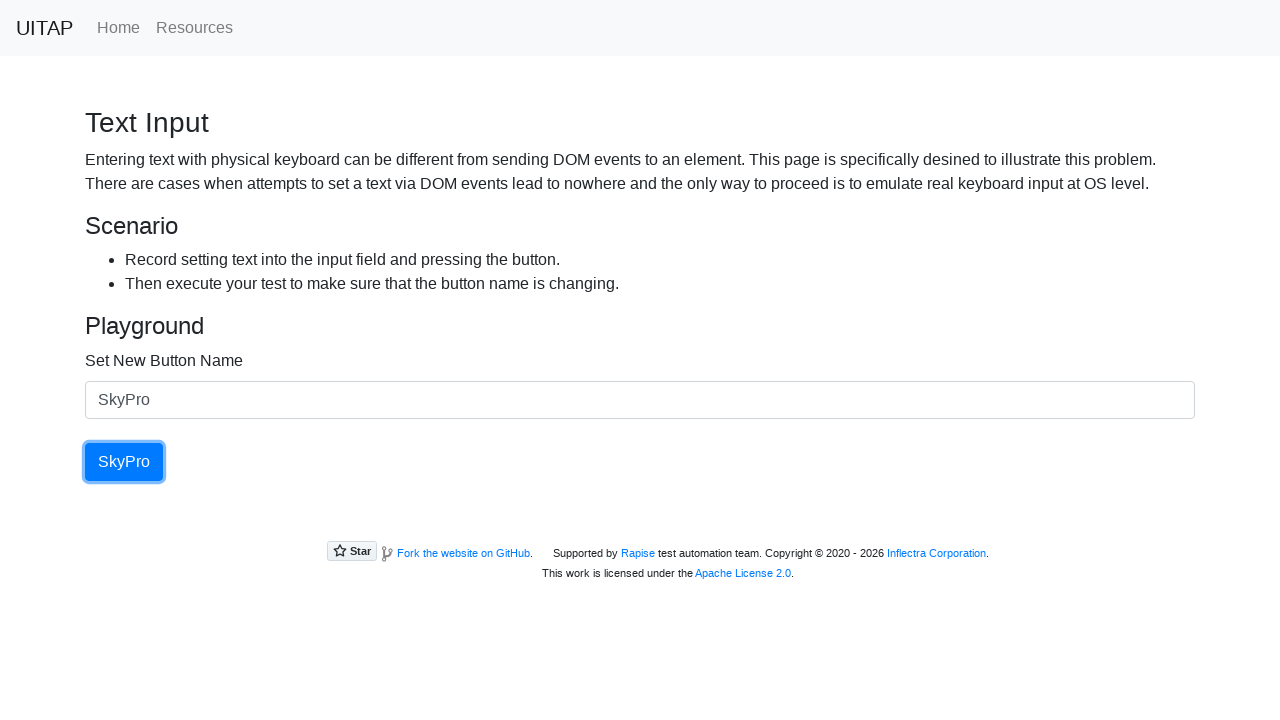